Tests modal/popup functionality by verifying modal display, interacting with it, and restarting the ad display

Starting URL: http://the-internet.herokuapp.com/entry_ad

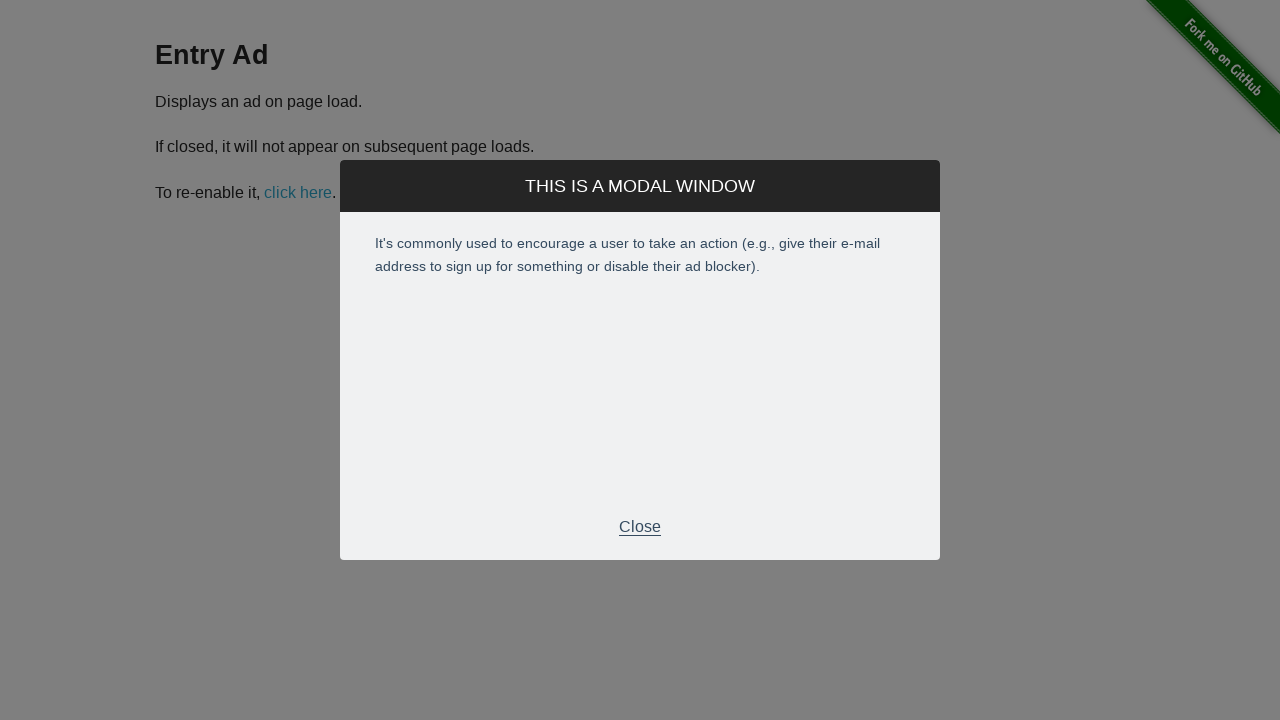

Modal footer element became visible
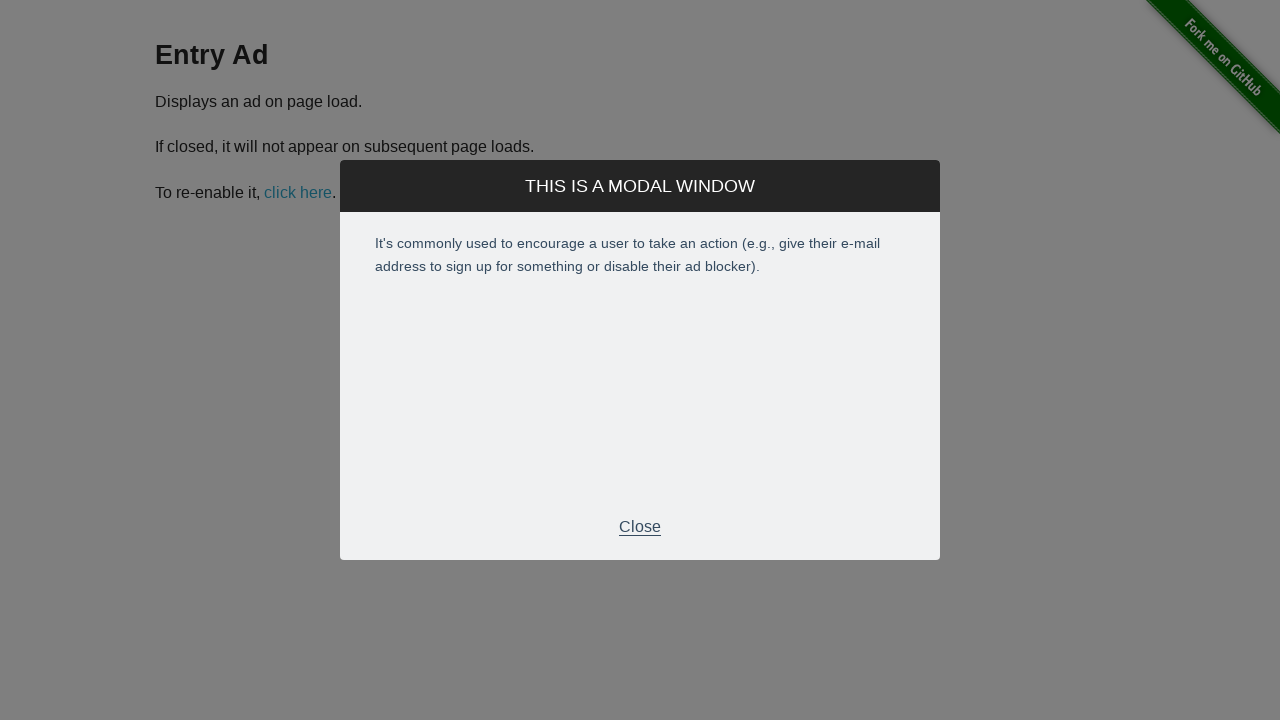

Clicked on the modal footer text at (640, 527) on xpath=//div[@class='modal-footer']/p
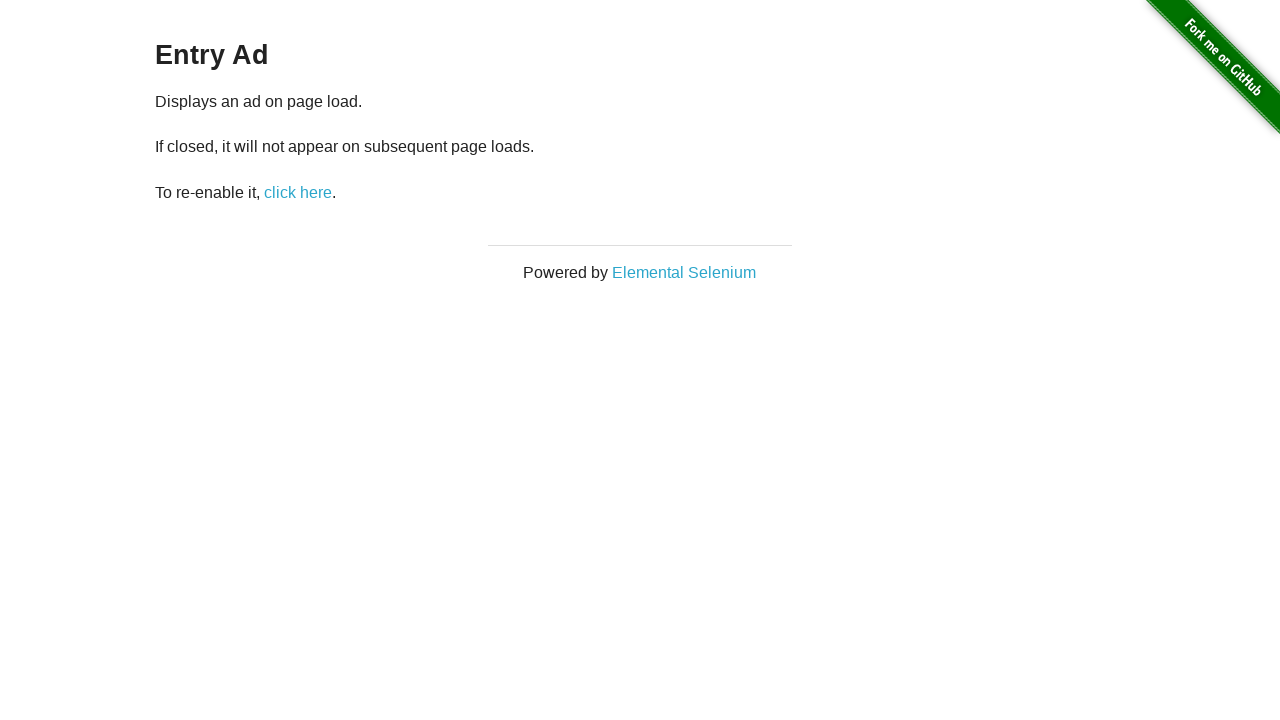

Clicked restart ad button at (298, 192) on #restart-ad
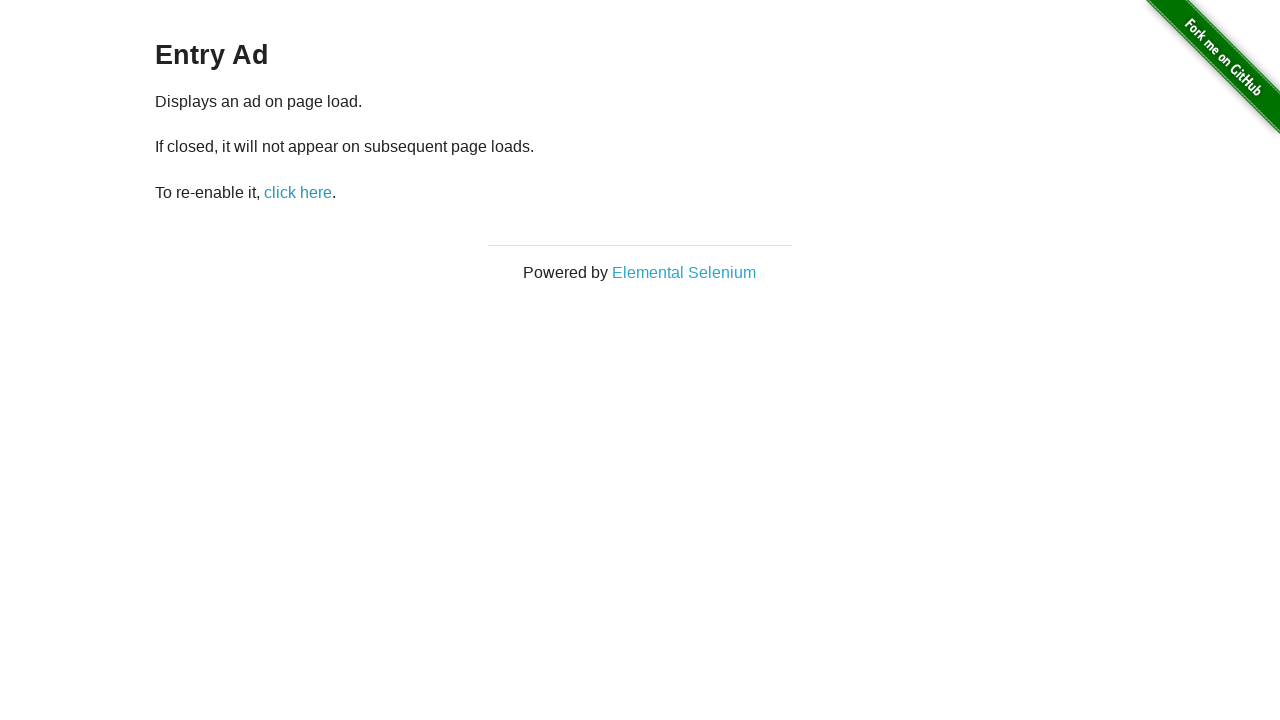

Waited 1 second for action to complete
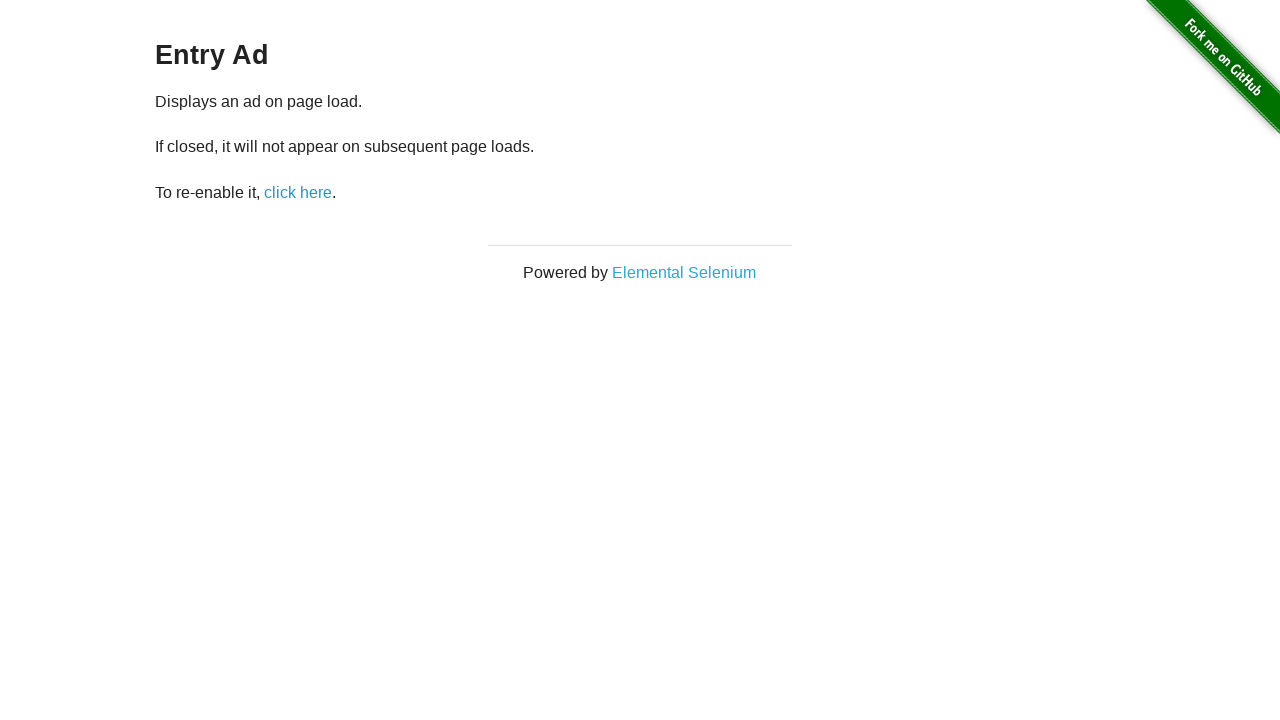

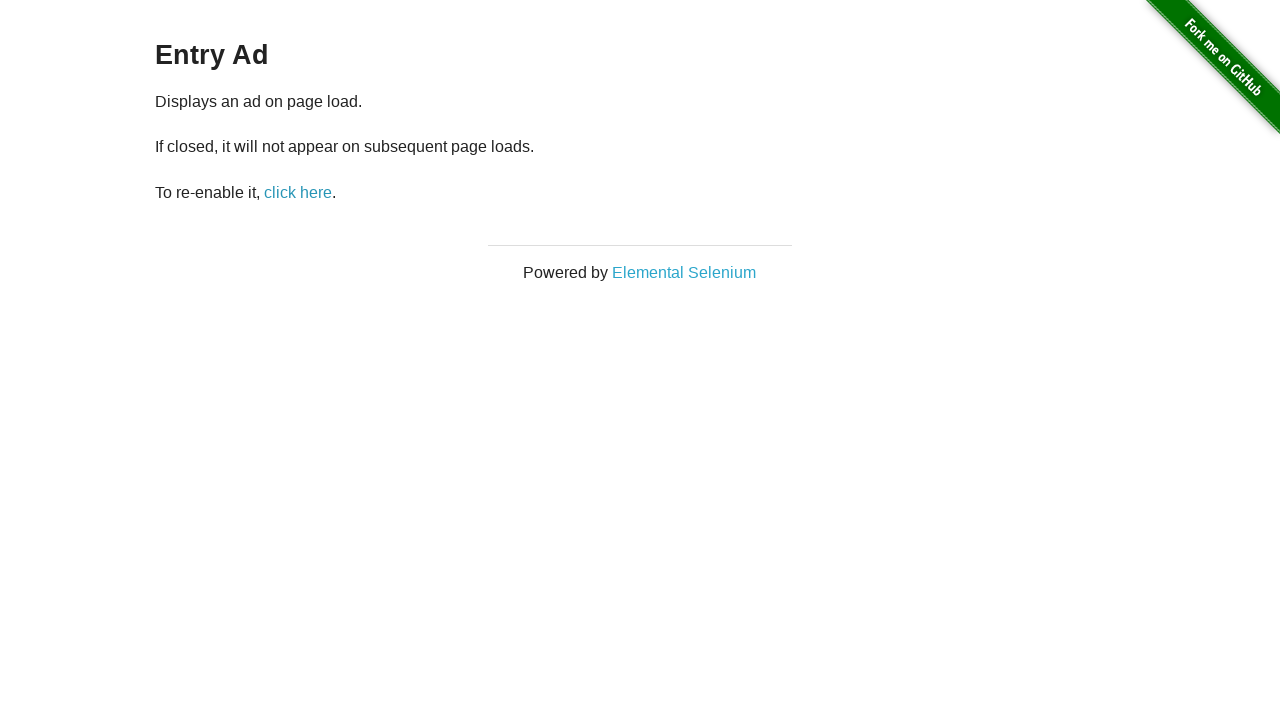